Navigates to a test website with broken links and verifies that links are present on the page

Starting URL: http://www.deadlinkcity.com/

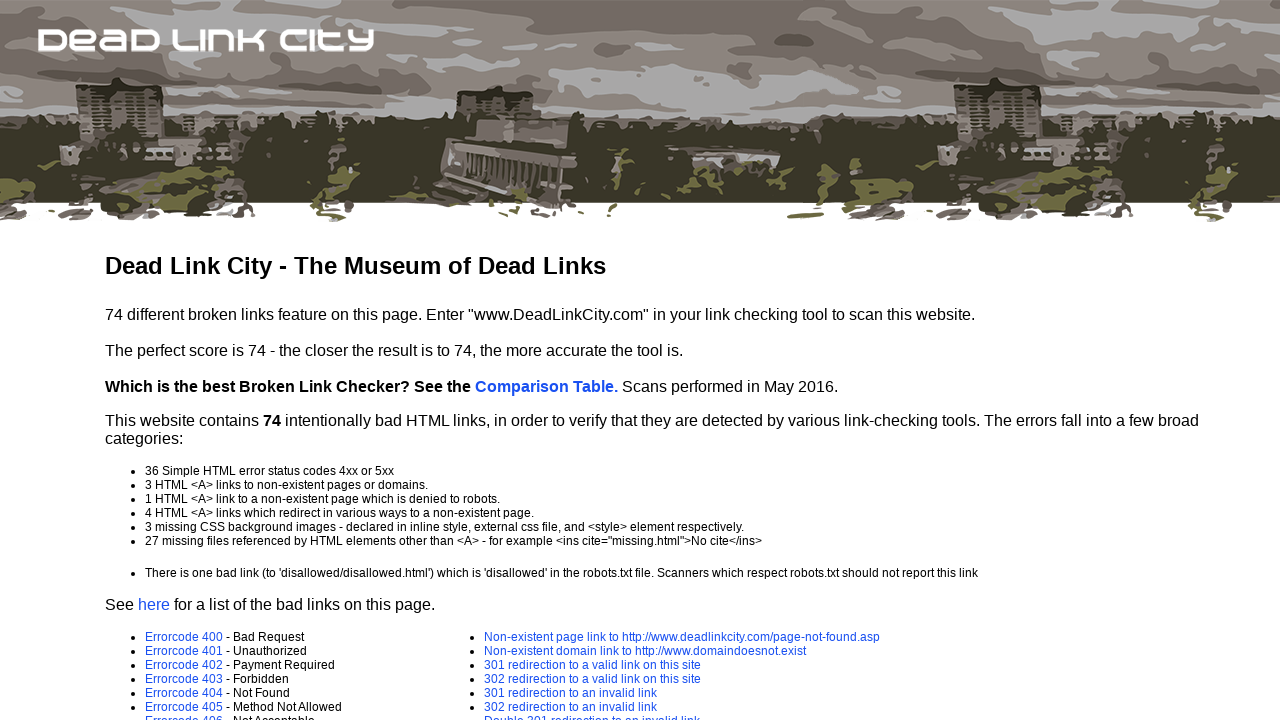

Navigated to Deadlinkcity test website
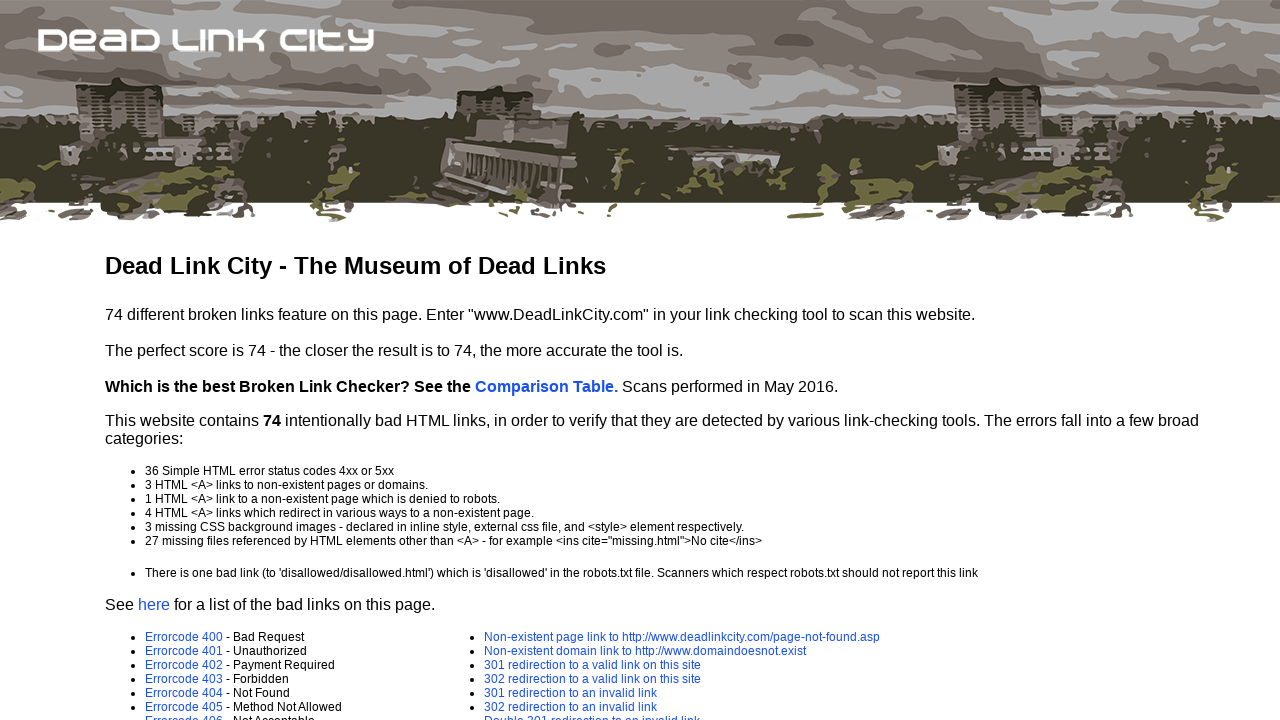

Located all link elements on the page
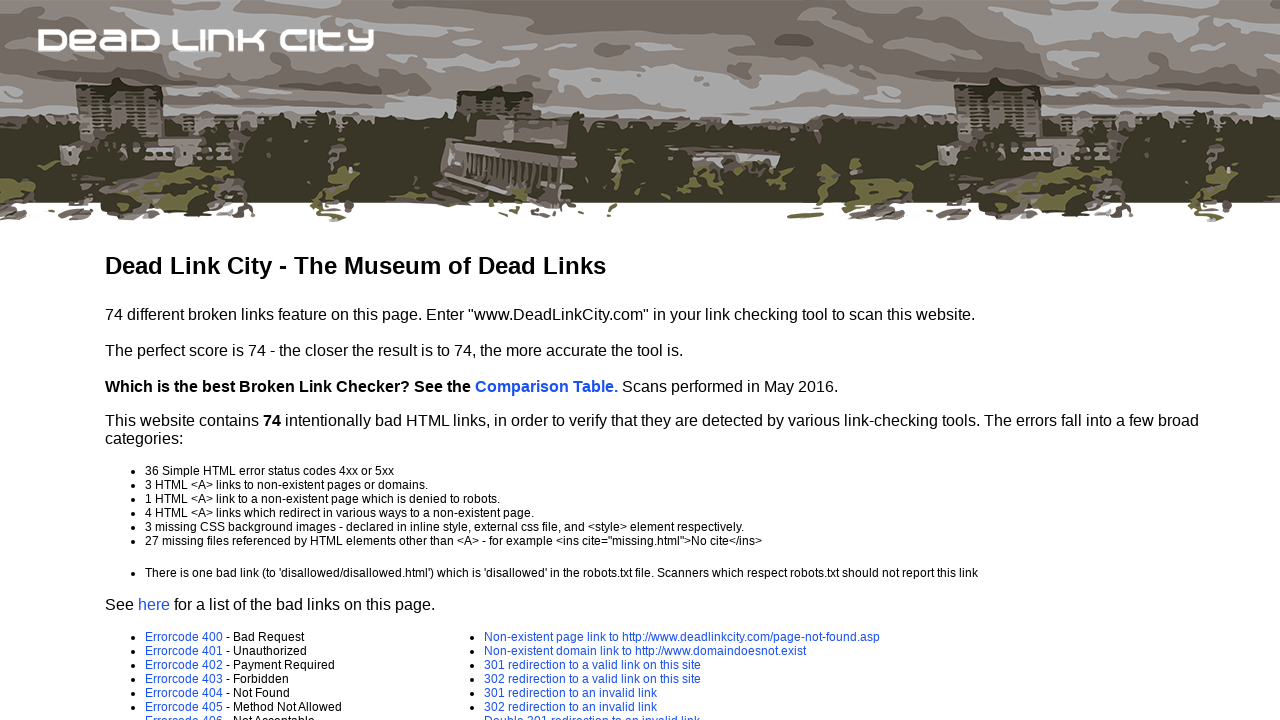

Verified that 48 links are present on the page
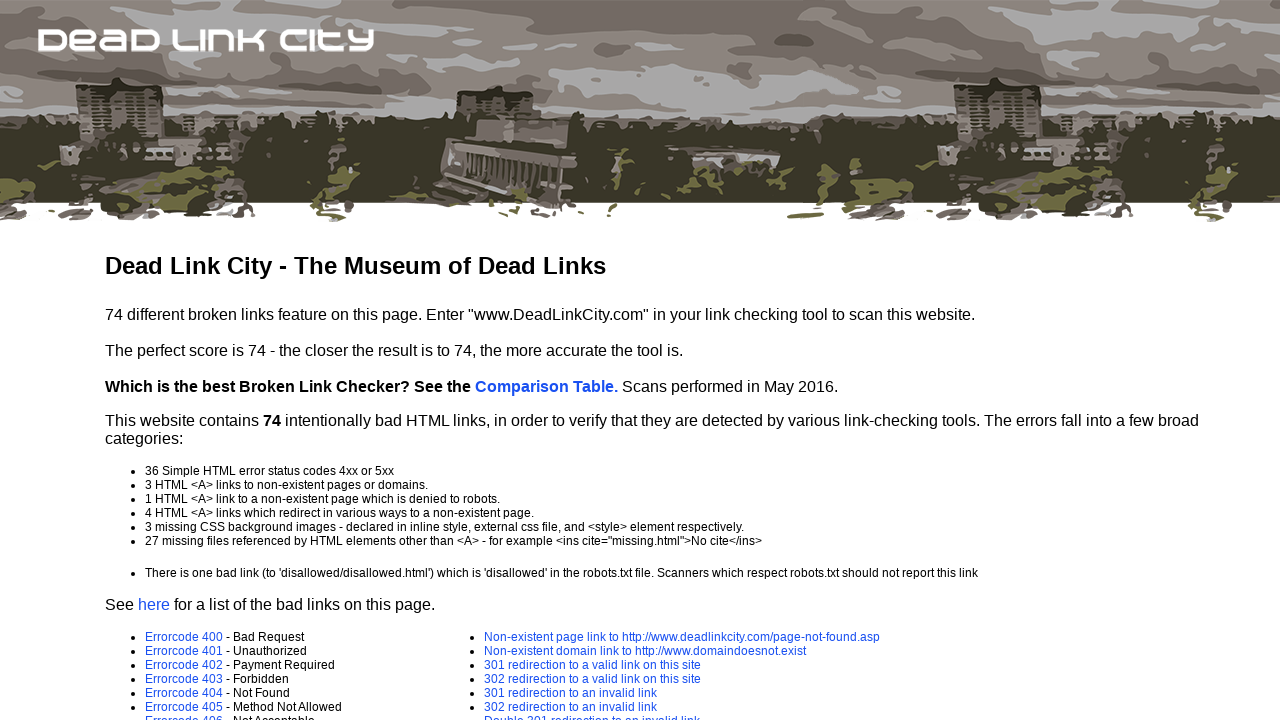

Retrieved href attribute from link 1: /comparison.asp
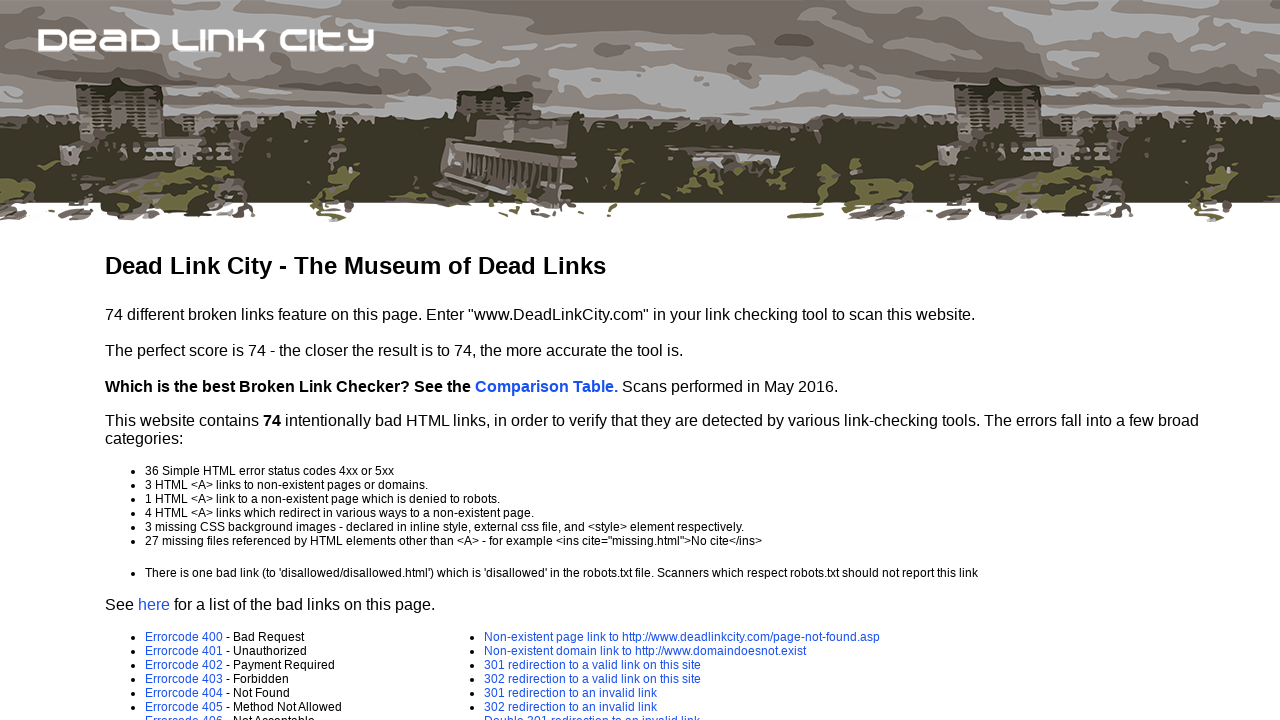

Clicked link 1 with href: /comparison.asp at (546, 386) on a >> nth=0
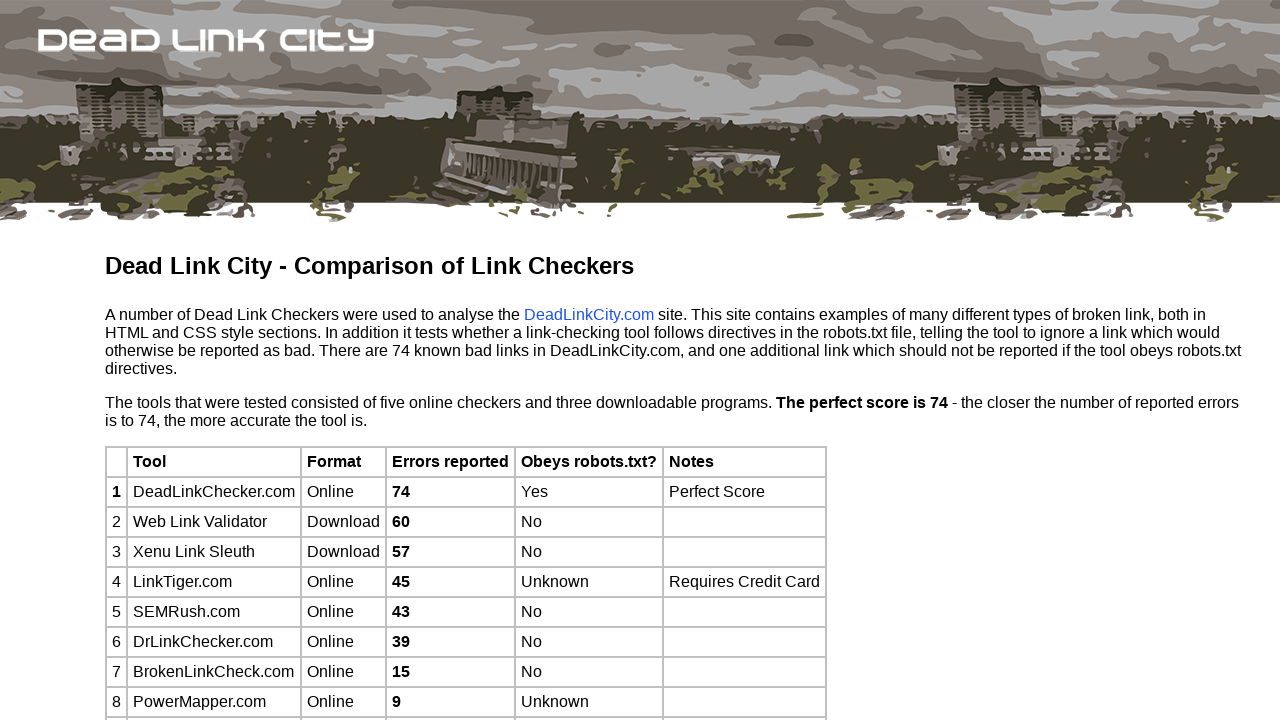

Navigated back to main page after clicking link 1
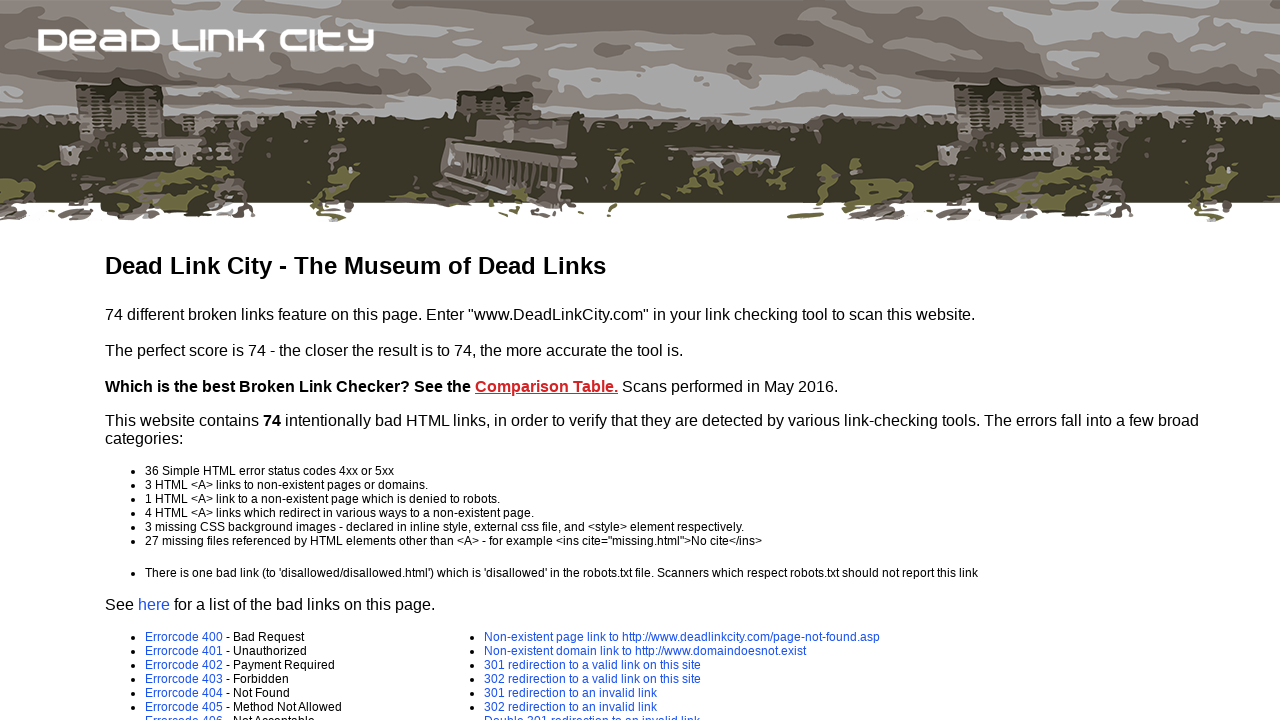

Re-fetched all links after navigation
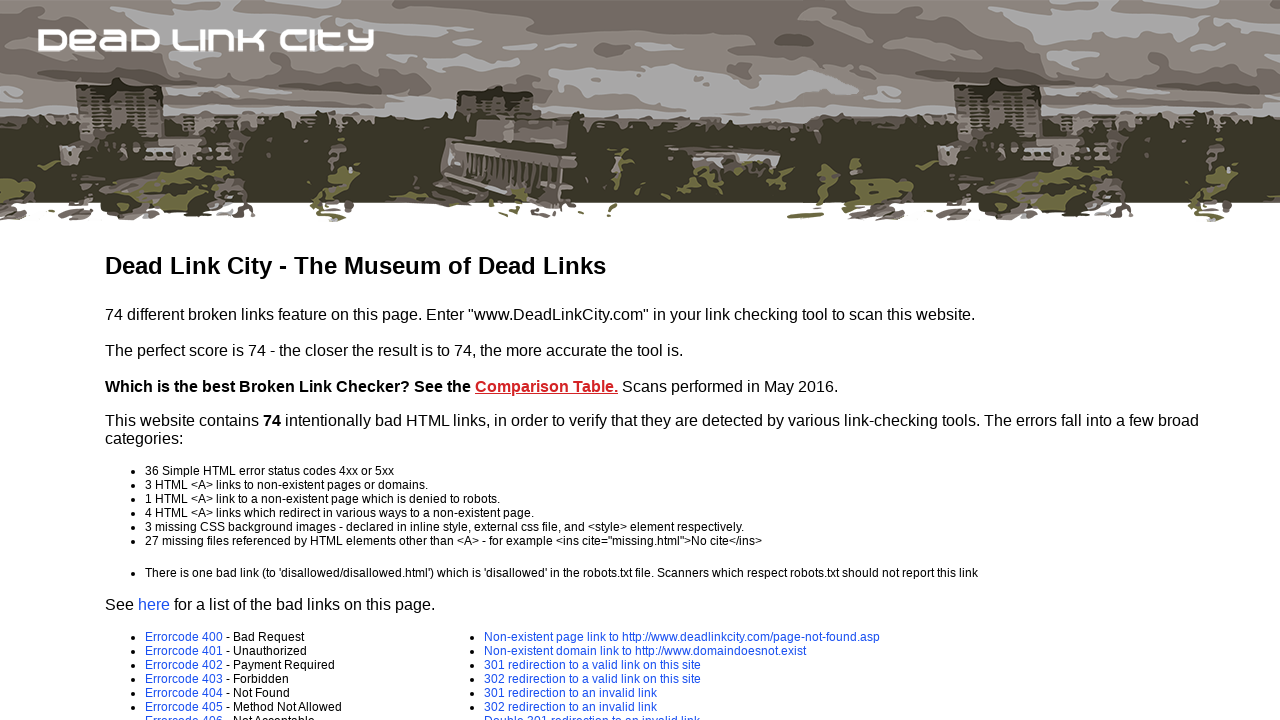

Retrieved href attribute from link 2: errorlist.asp
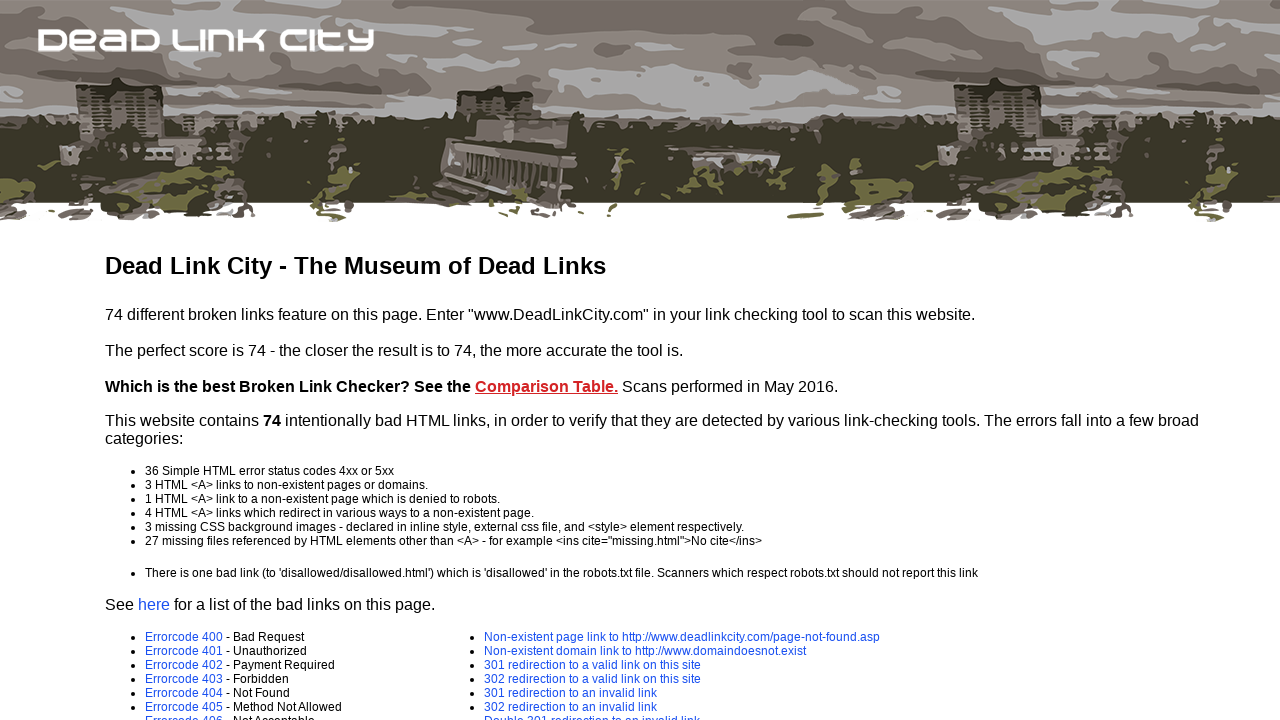

Clicked link 2 with href: errorlist.asp at (154, 604) on a >> nth=1
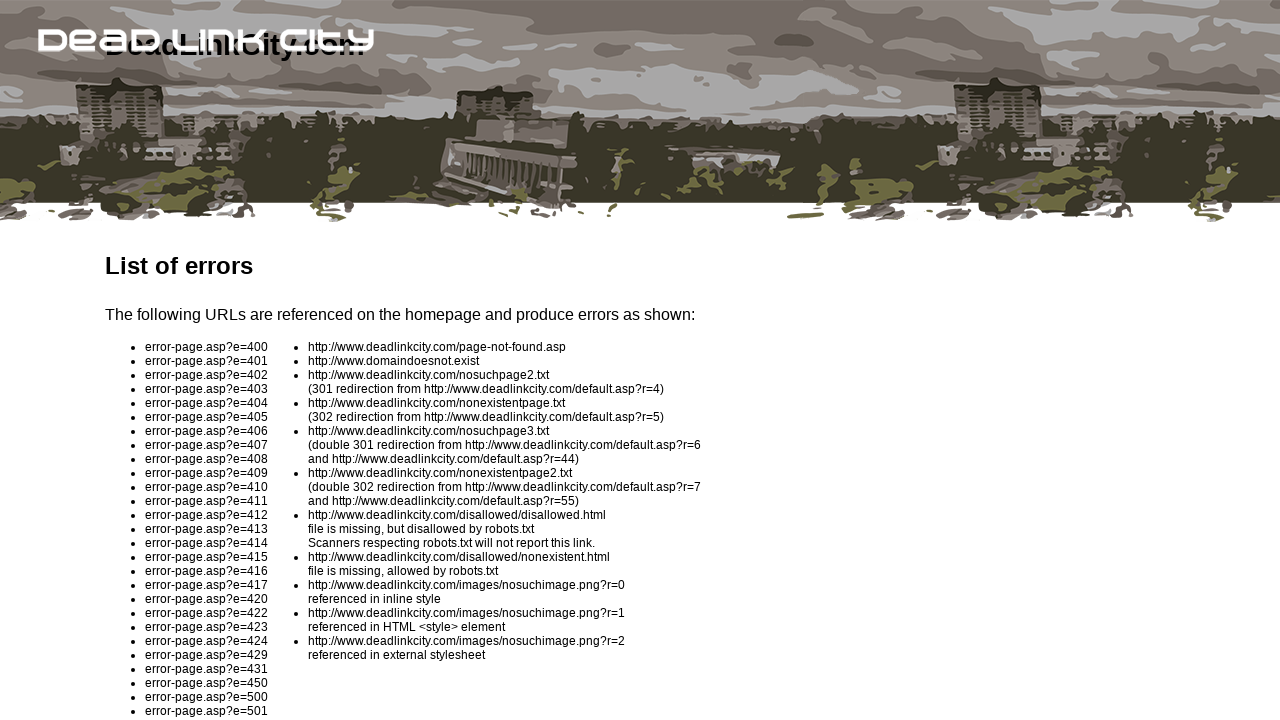

Navigated back to main page after clicking link 2
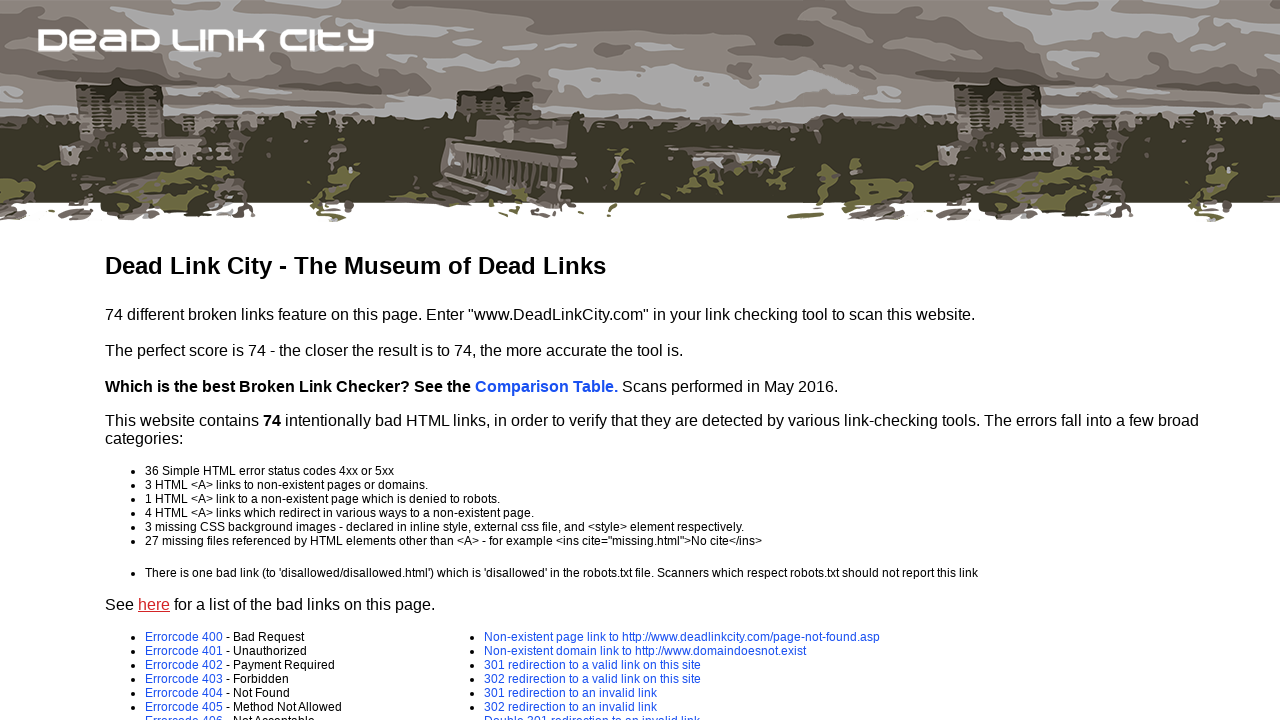

Re-fetched all links after navigation
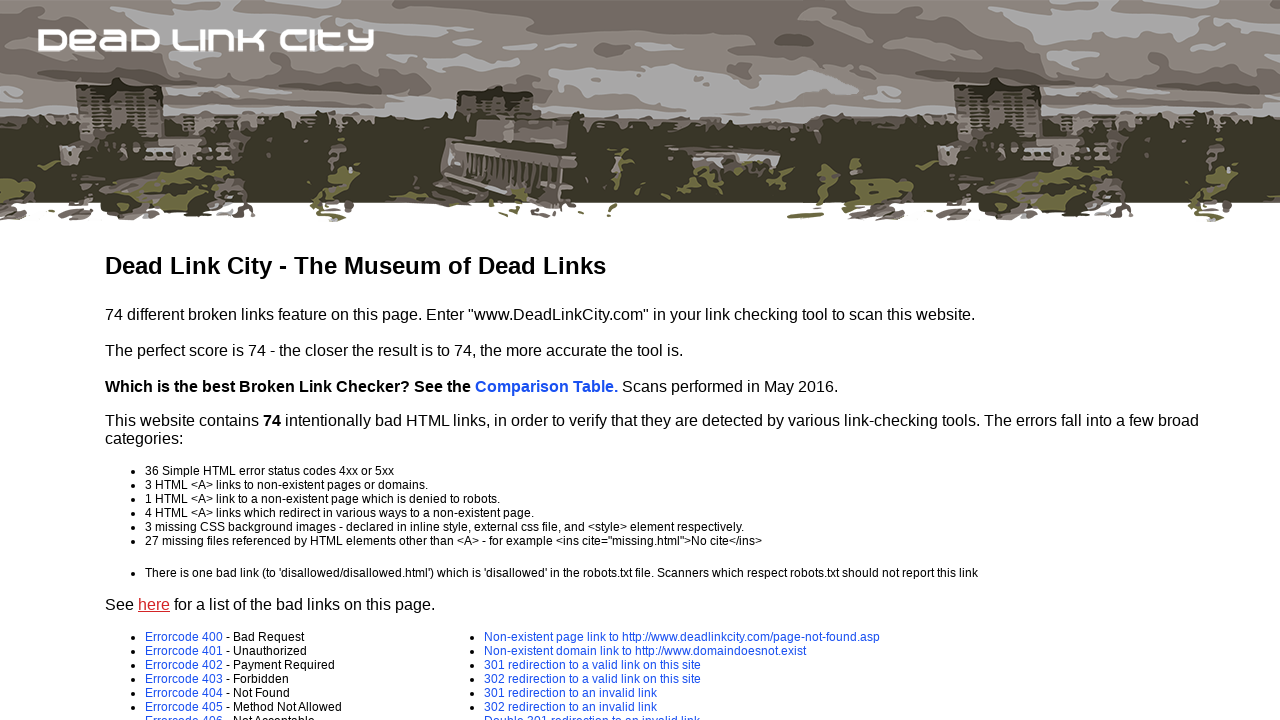

Retrieved href attribute from link 3: error-page.asp?e=400
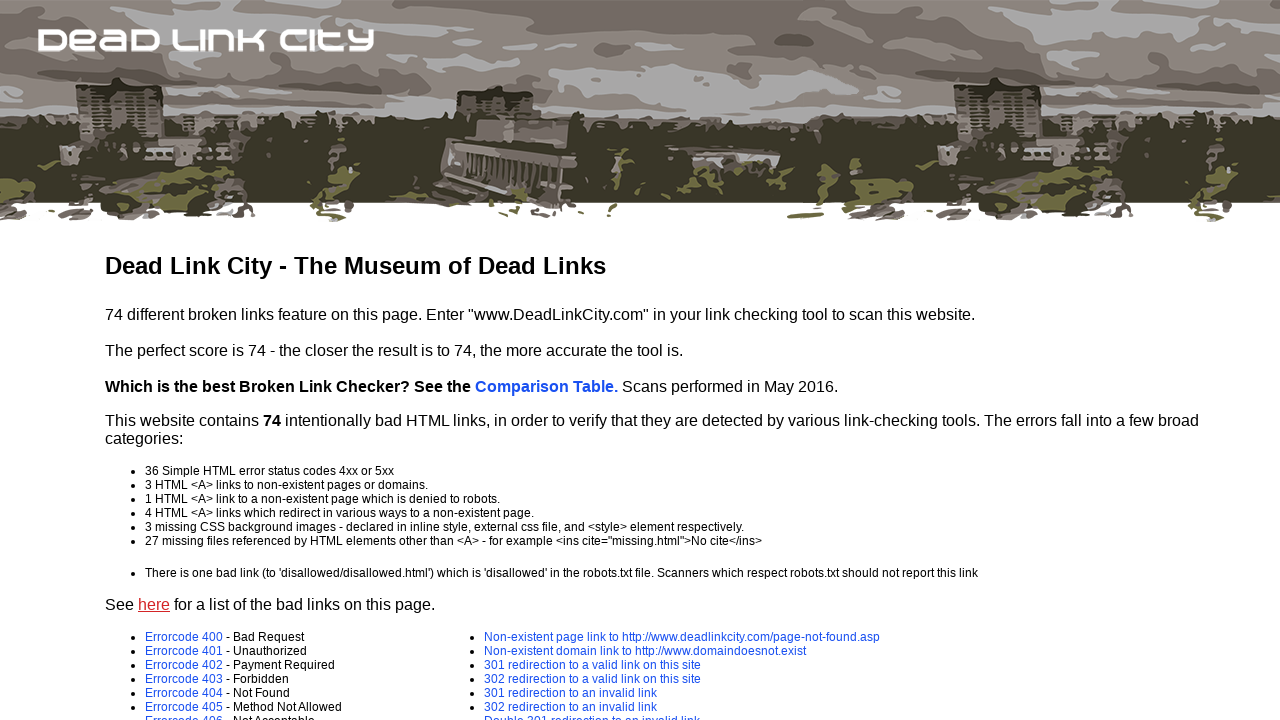

Clicked link 3 with href: error-page.asp?e=400 at (184, 637) on a >> nth=2
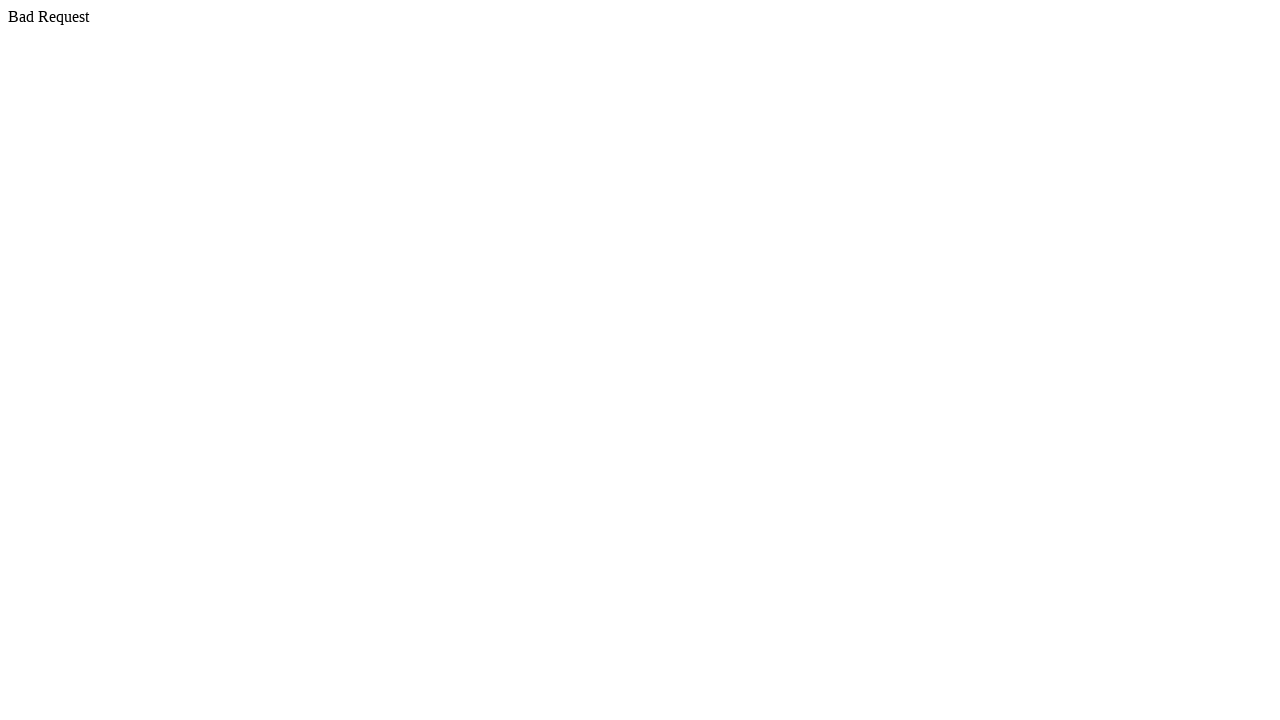

Navigated back to main page after clicking link 3
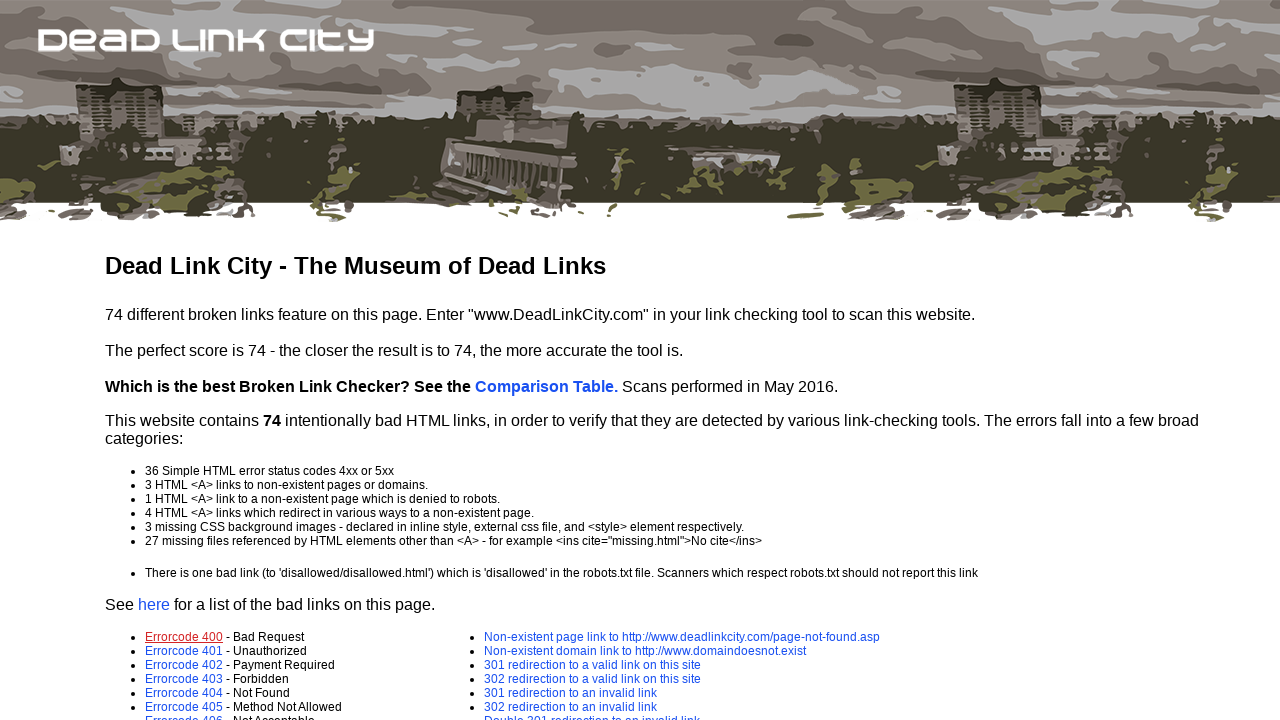

Re-fetched all links after navigation
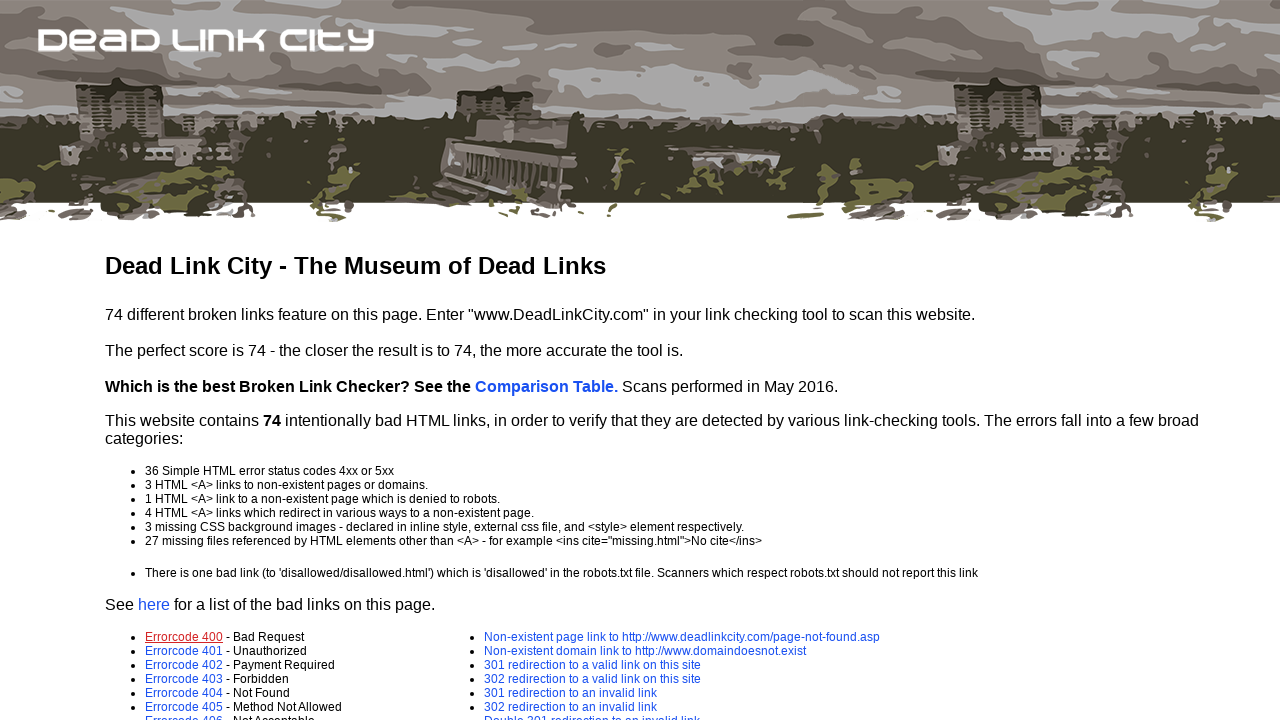

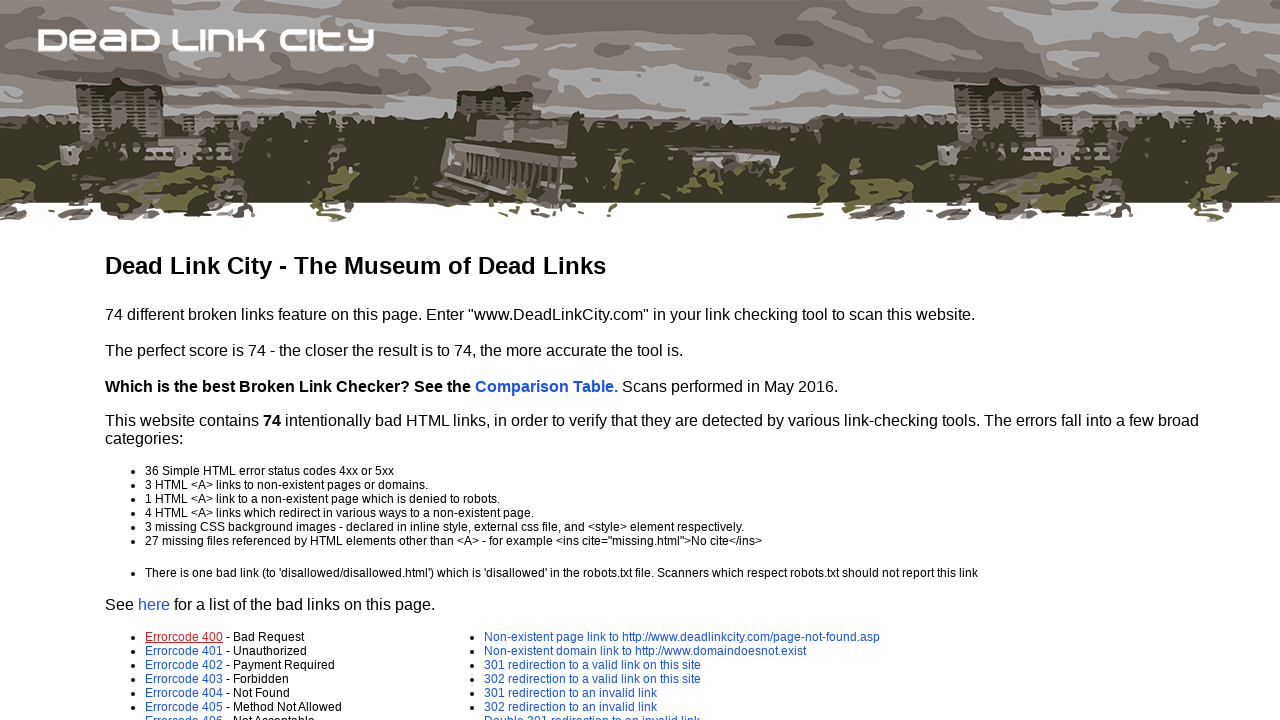